Tests mouse hover functionality by hovering over multiple figure elements to reveal hidden content

Starting URL: https://the-internet.herokuapp.com/hovers

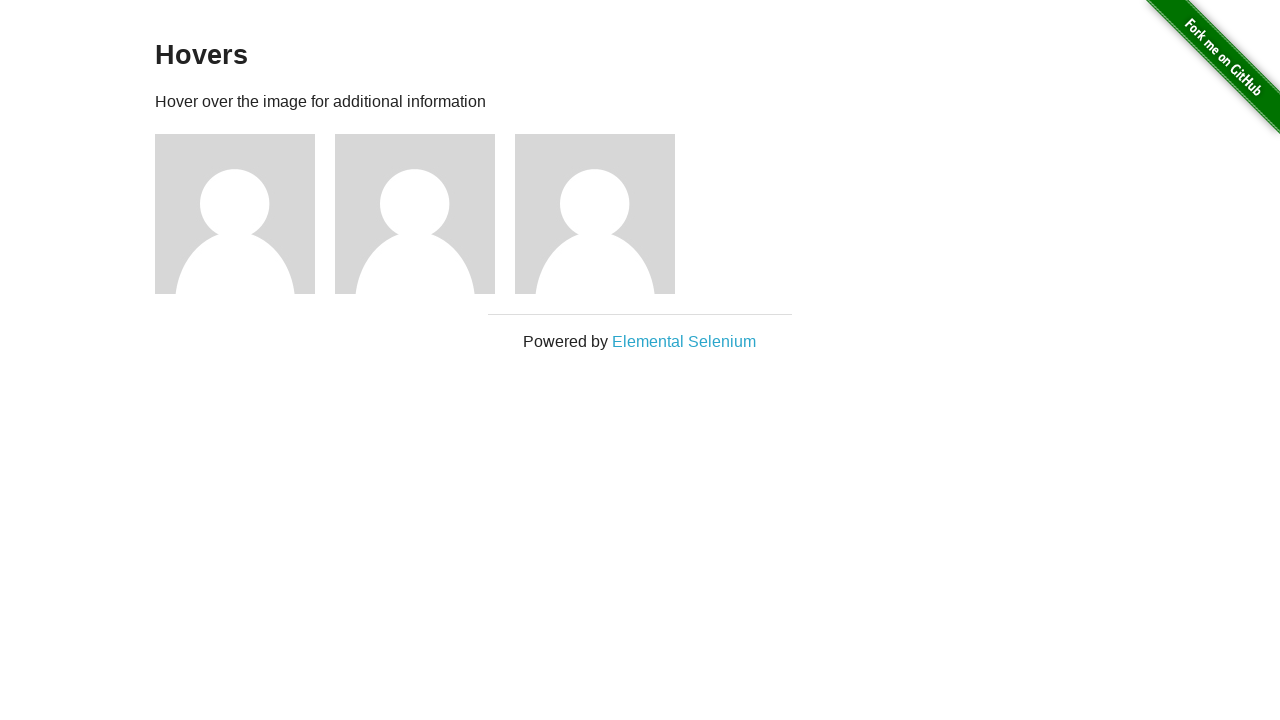

Located all figure elements on the page
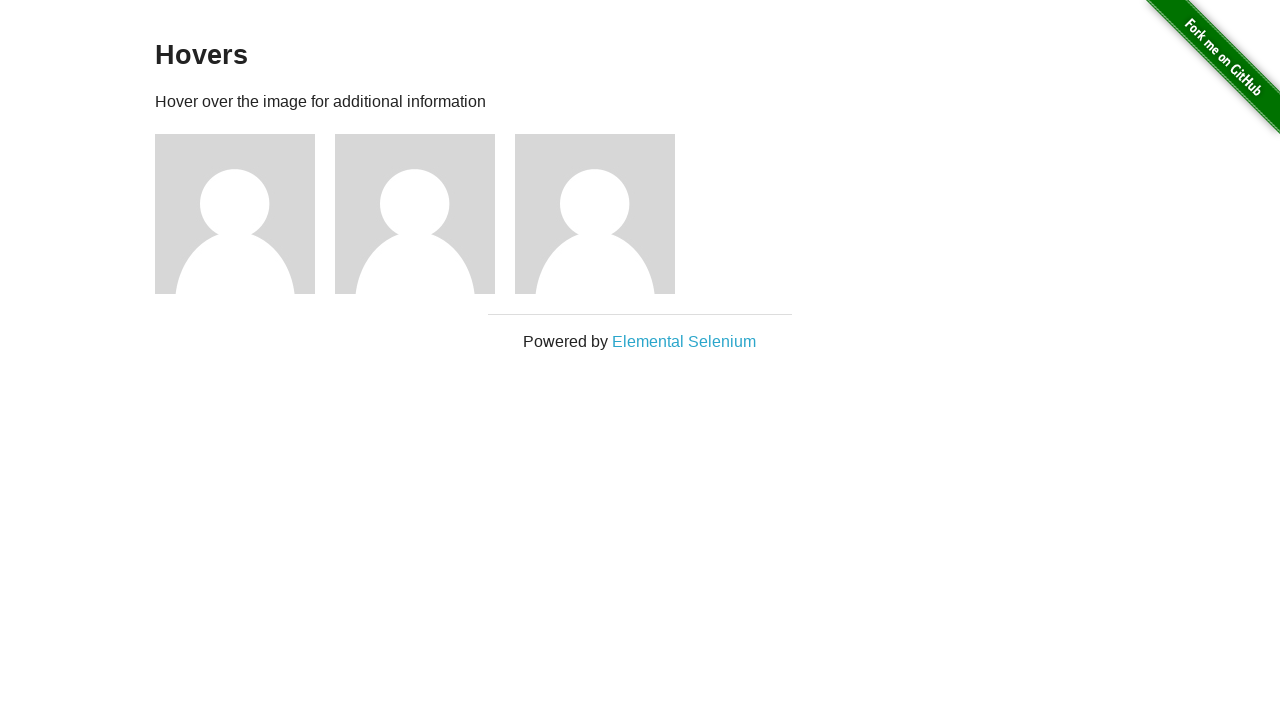

Located image element within figure
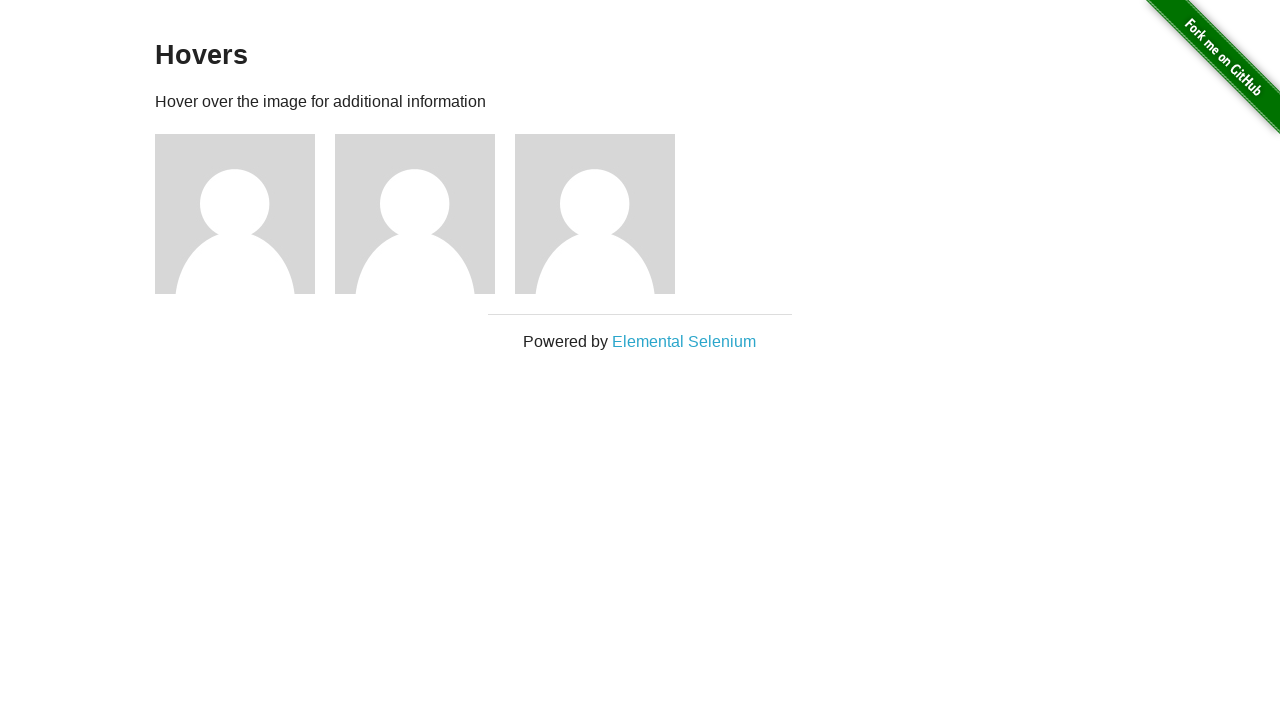

Hovered over image to reveal hidden content at (235, 214) on .figure >> nth=0 >> img
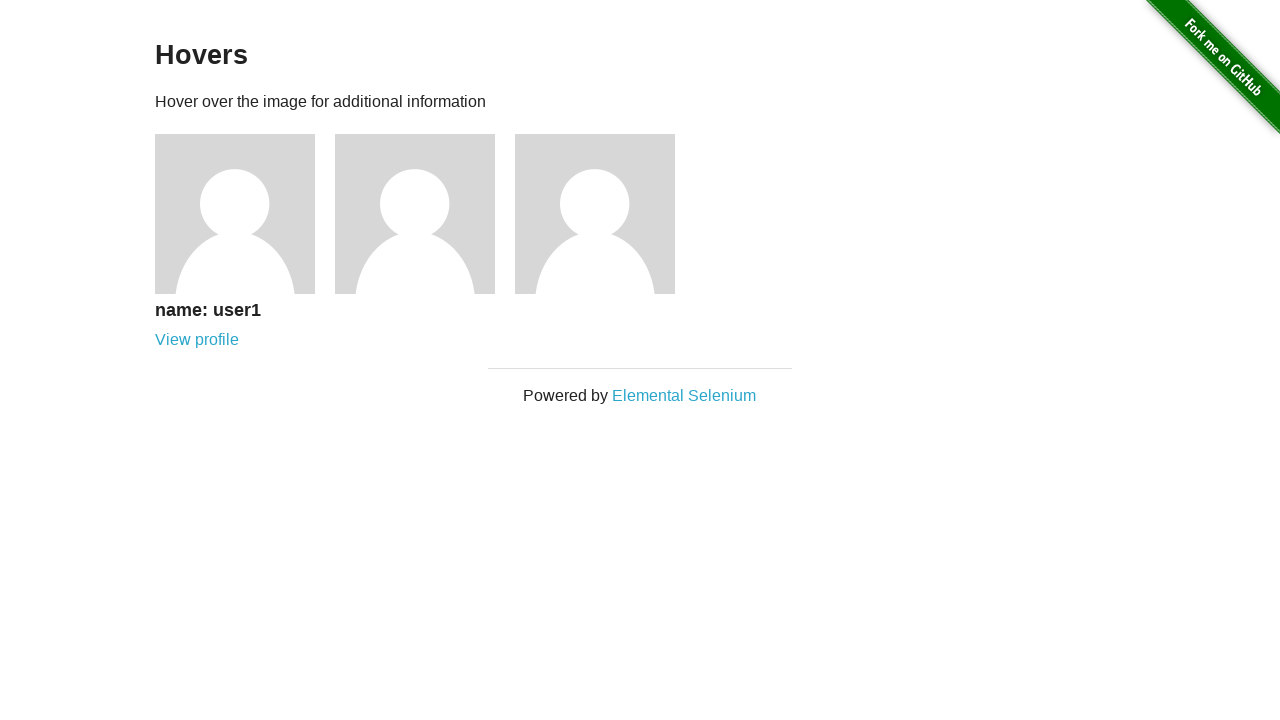

Waited for hover effect animation to complete
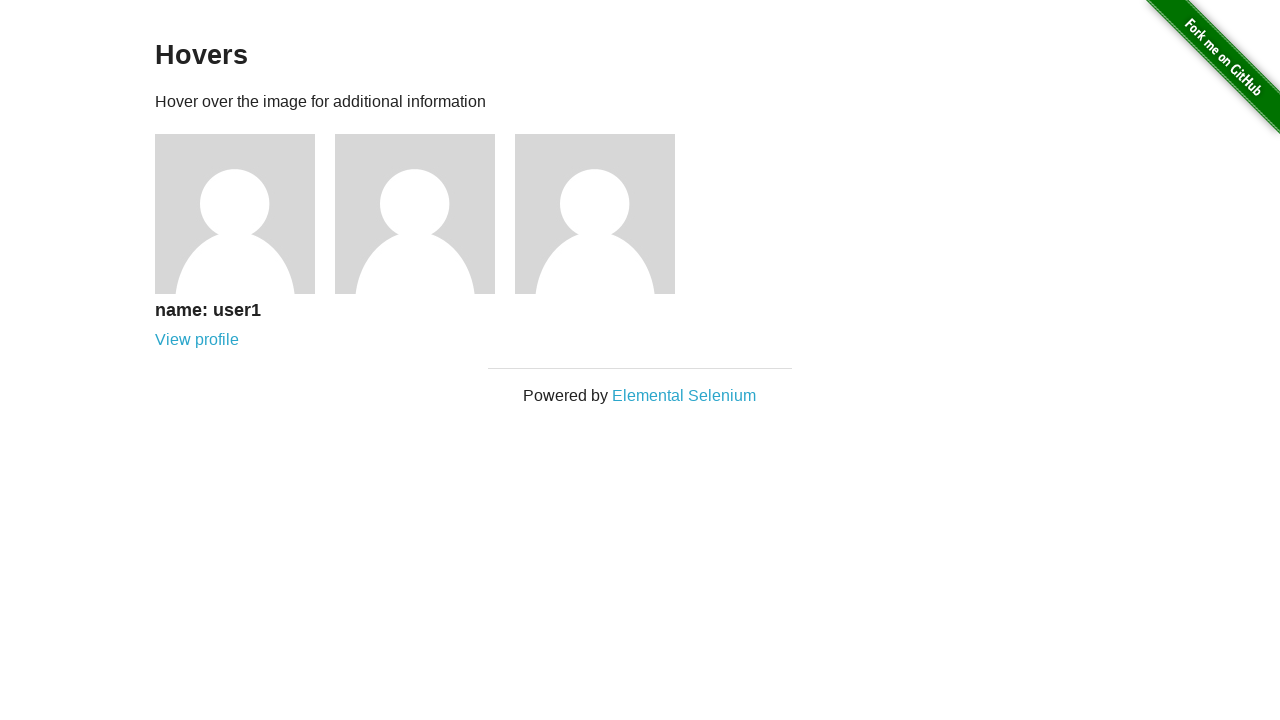

Located image element within figure
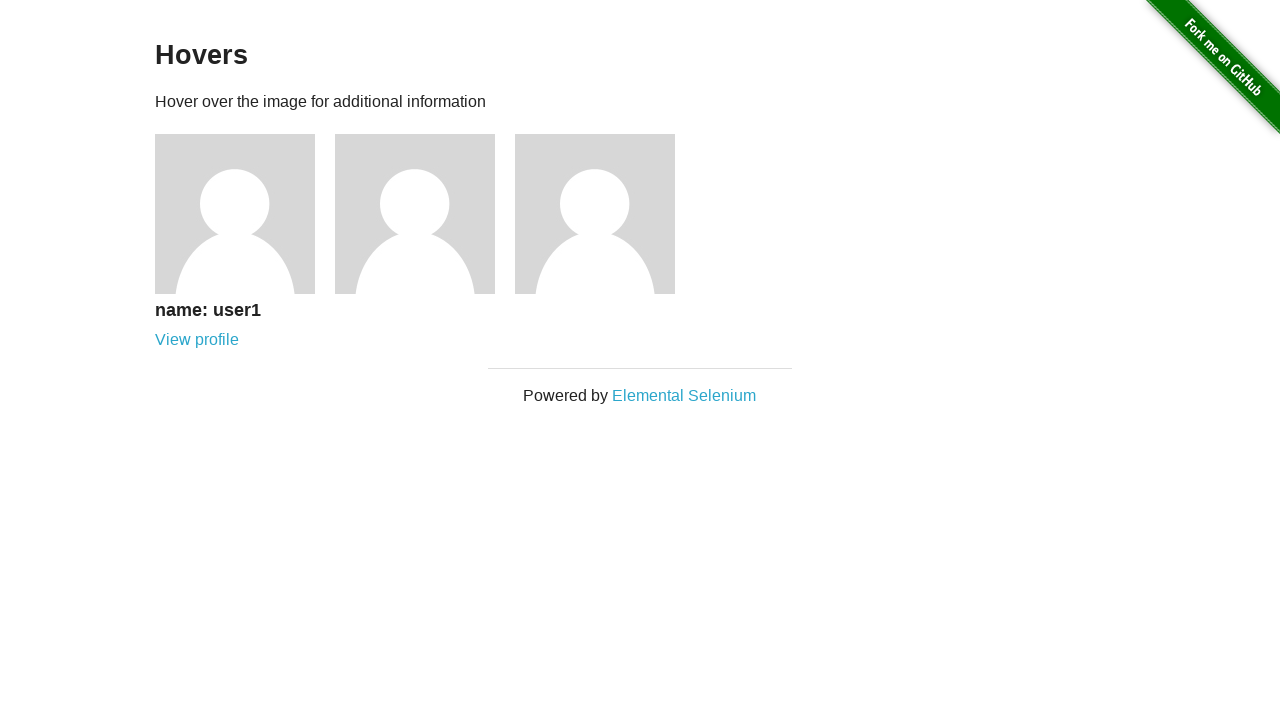

Hovered over image to reveal hidden content at (415, 214) on .figure >> nth=1 >> img
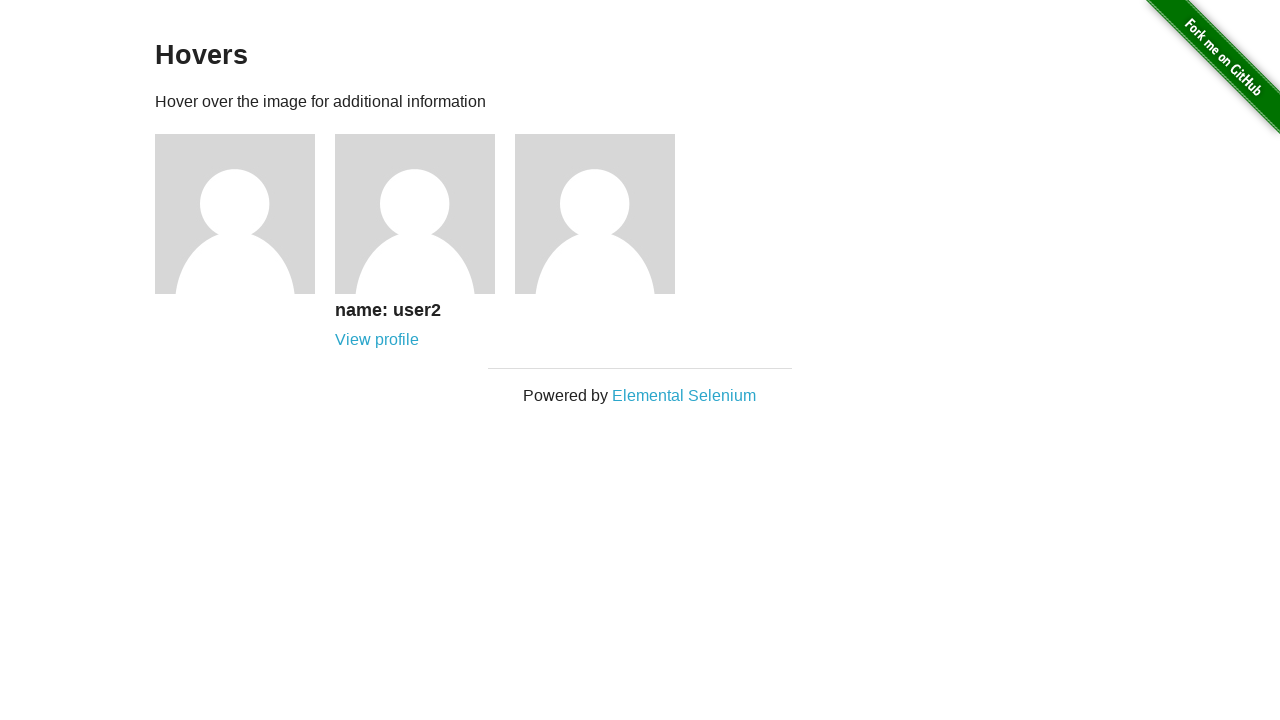

Waited for hover effect animation to complete
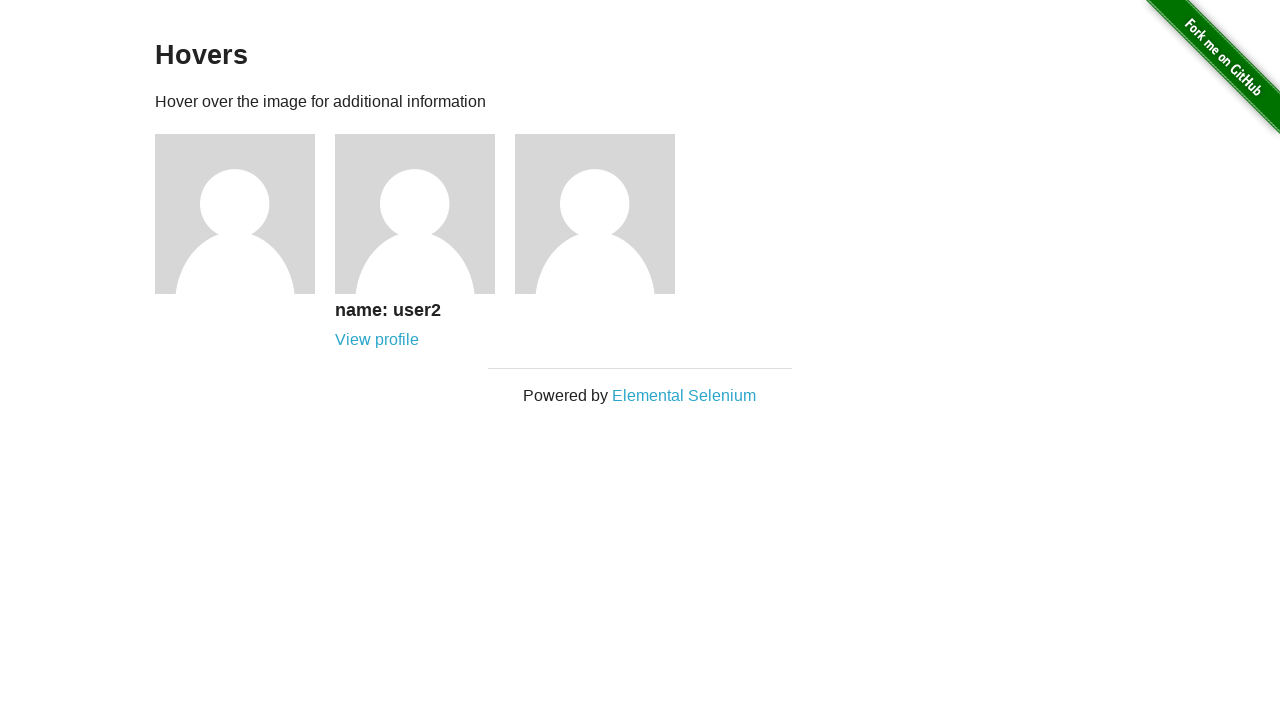

Located image element within figure
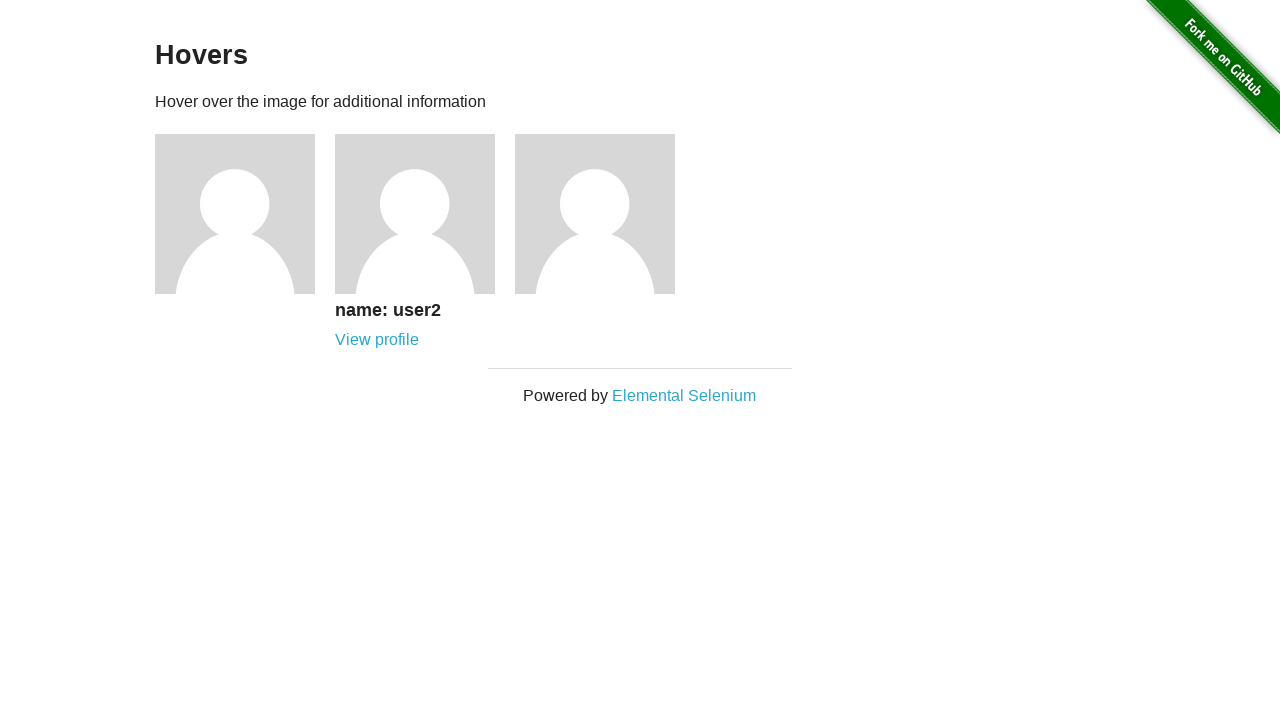

Hovered over image to reveal hidden content at (595, 214) on .figure >> nth=2 >> img
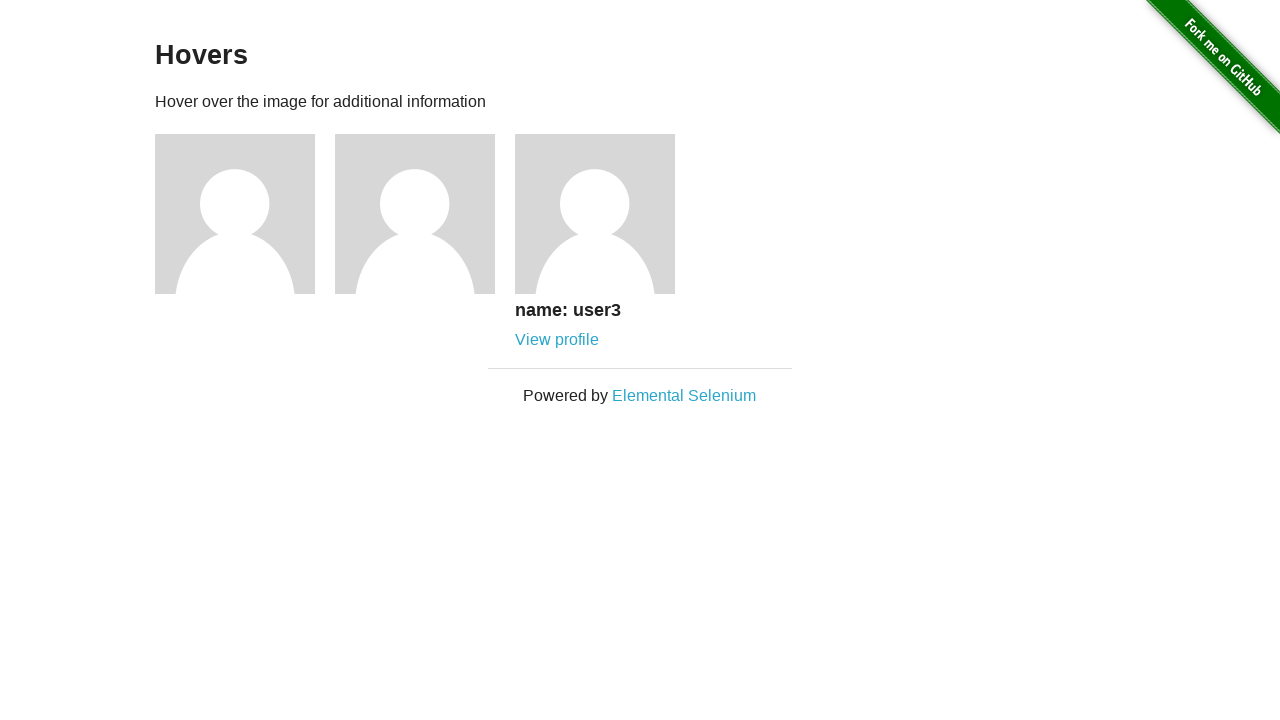

Waited for hover effect animation to complete
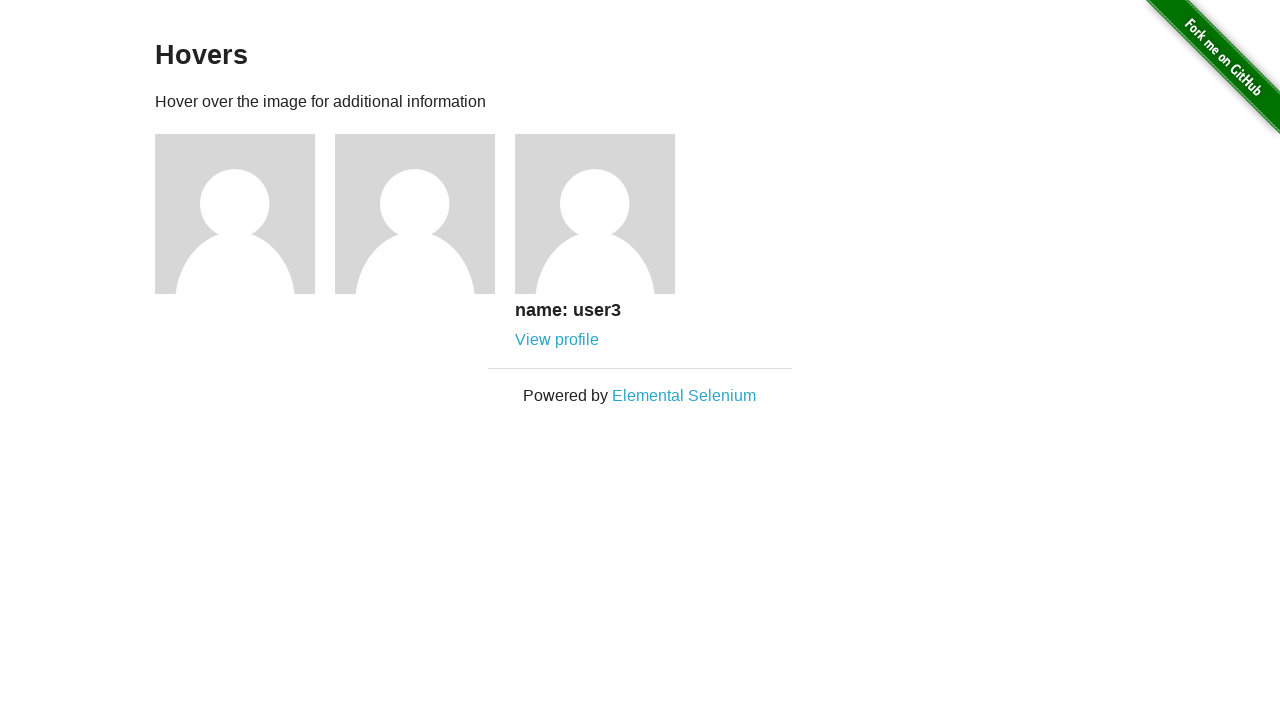

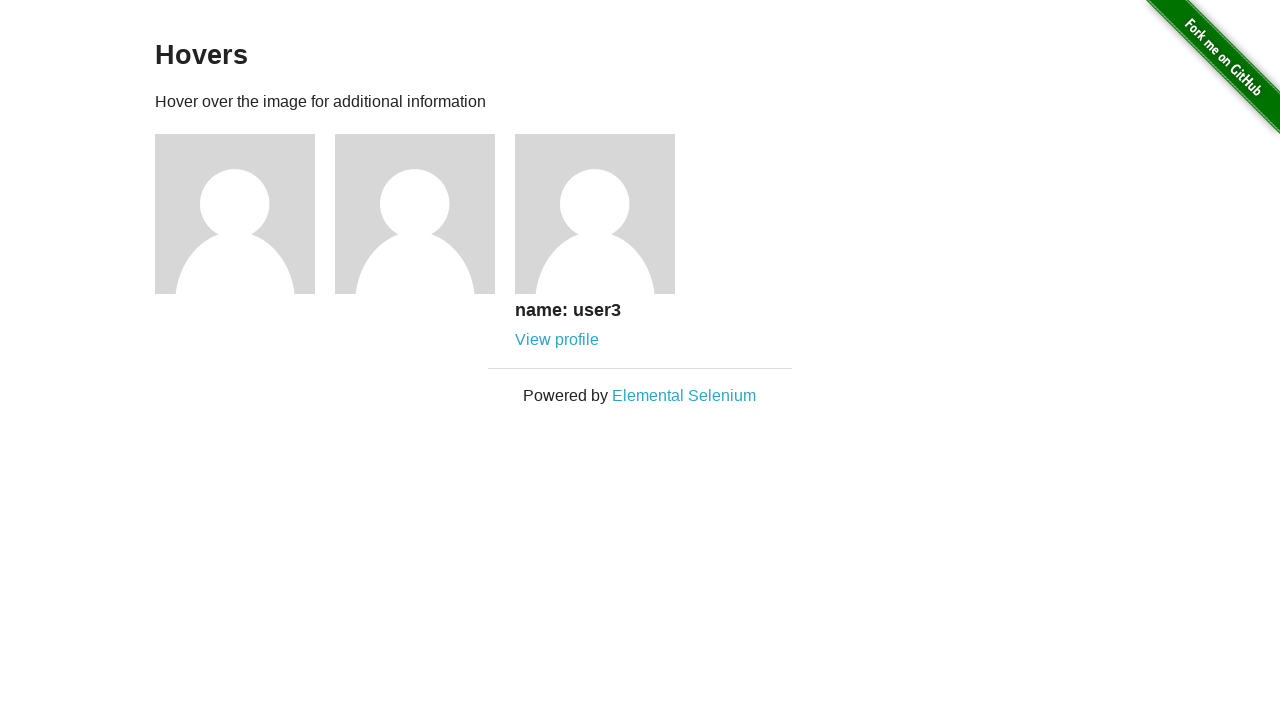